Tests the Kia EV FAQ page by dismissing any confirmation popup and expanding the first 6 FAQ accordion items to reveal their answers.

Starting URL: https://www.kia.com/kr/vehicles/kia-ev/guide/faq

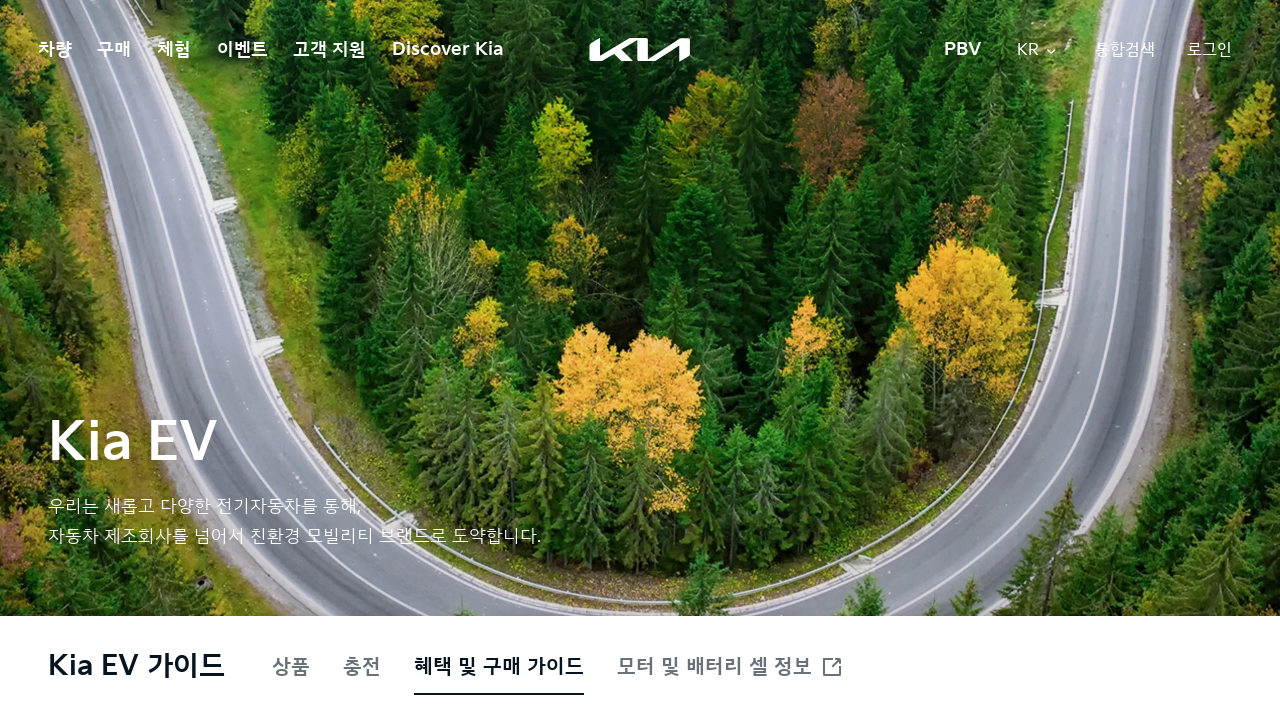

Waited for page to load with networkidle state
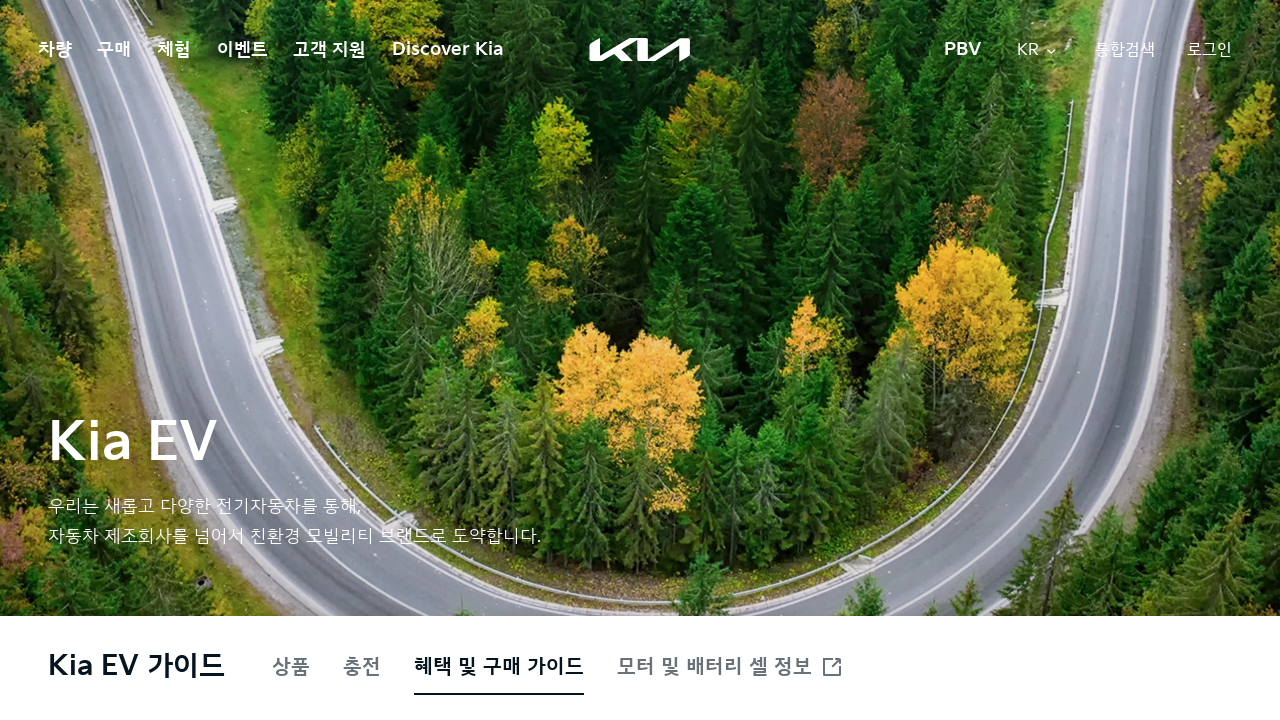

Located all accordion buttons with aria-controls attribute
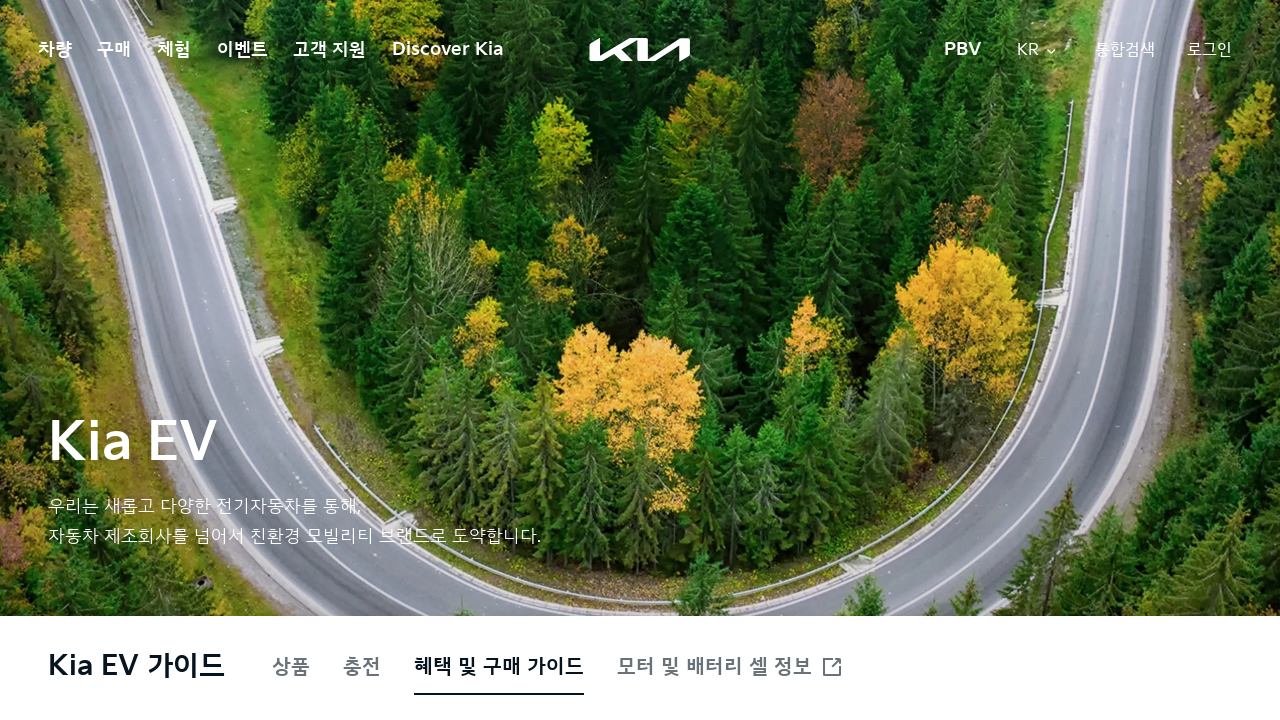

Found 6 accordion buttons (limited to first 6)
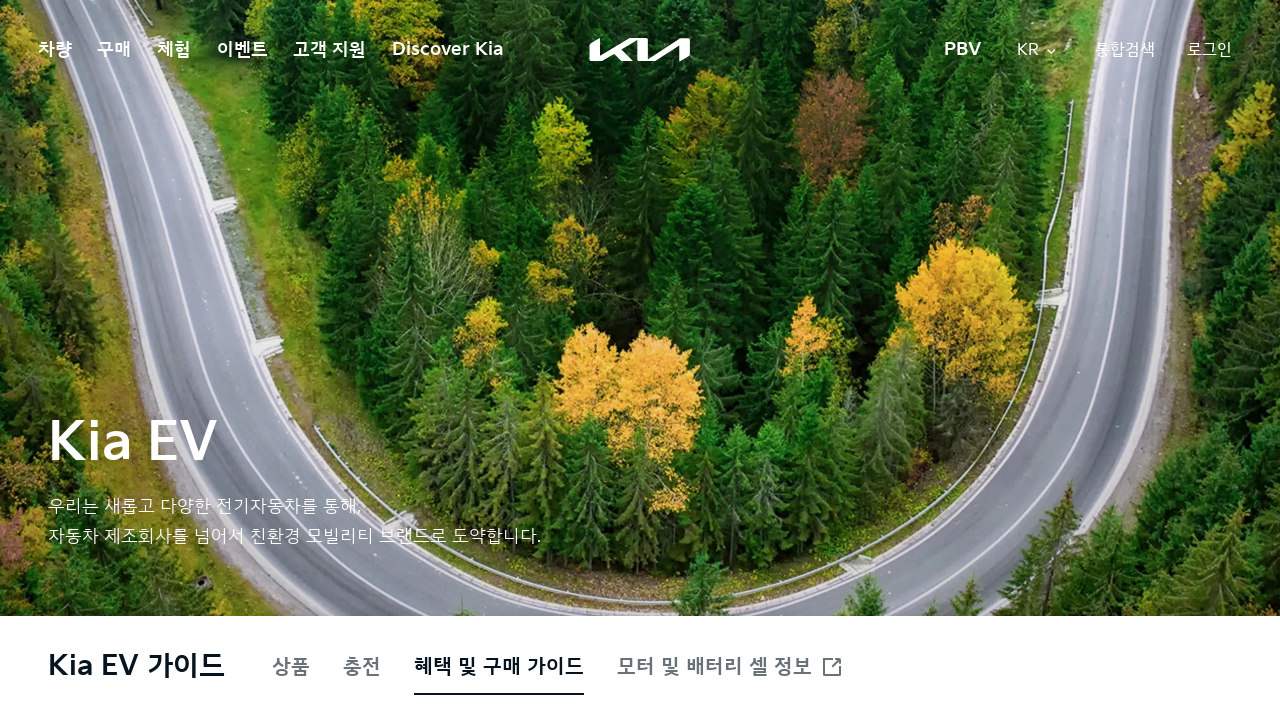

Clicked accordion button 1 to expand FAQ item at (640, 361) on button[aria-controls] >> nth=0
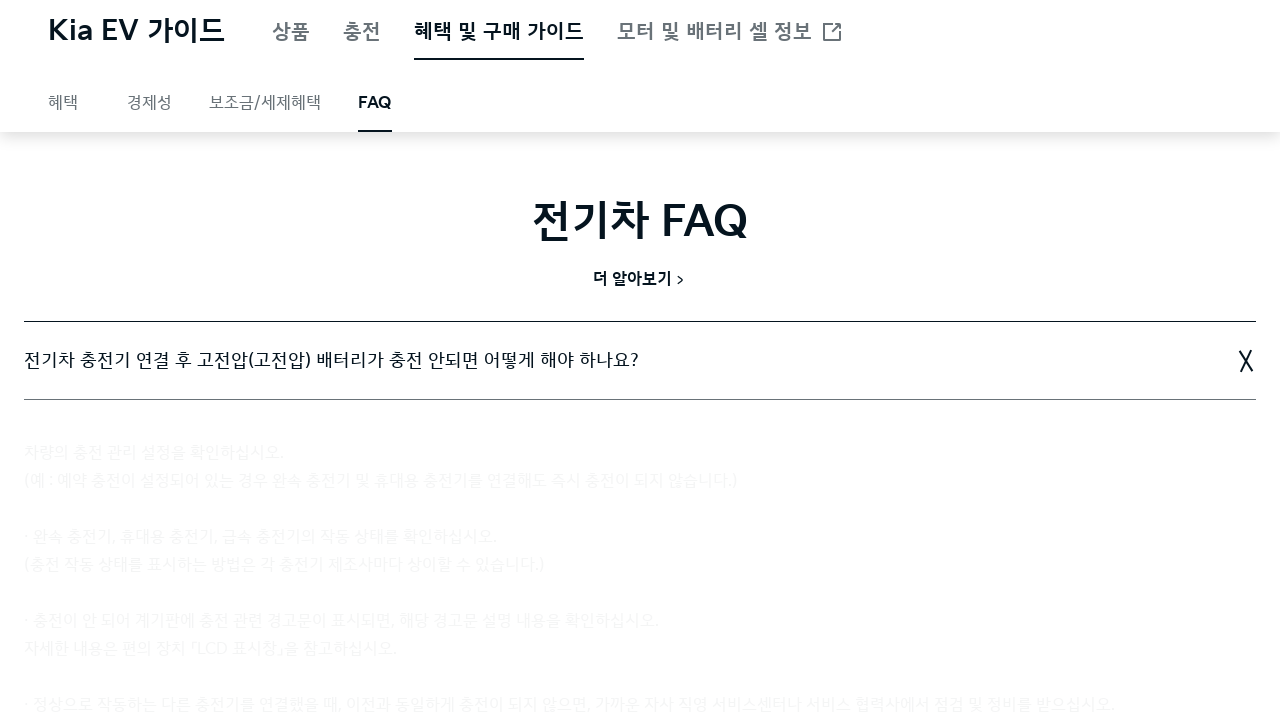

Waited 300ms for accordion item 1 to expand
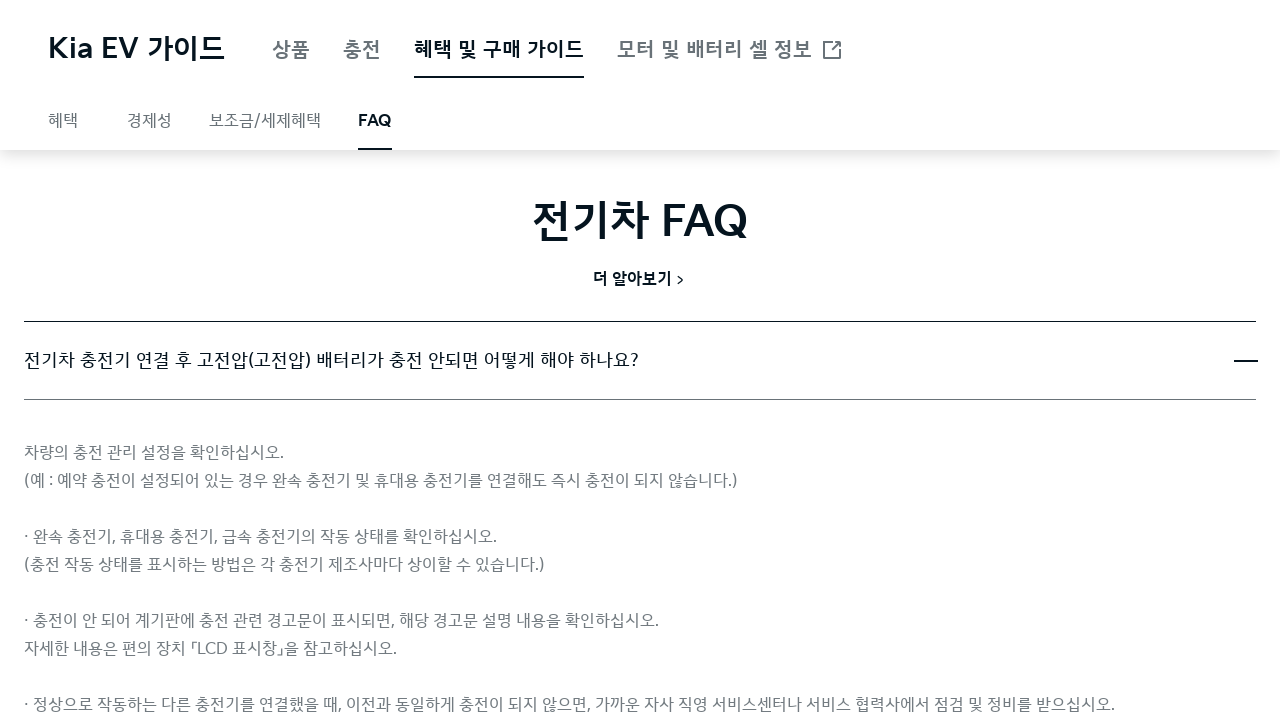

Clicked accordion button 2 to expand FAQ item at (640, 361) on button[aria-controls] >> nth=1
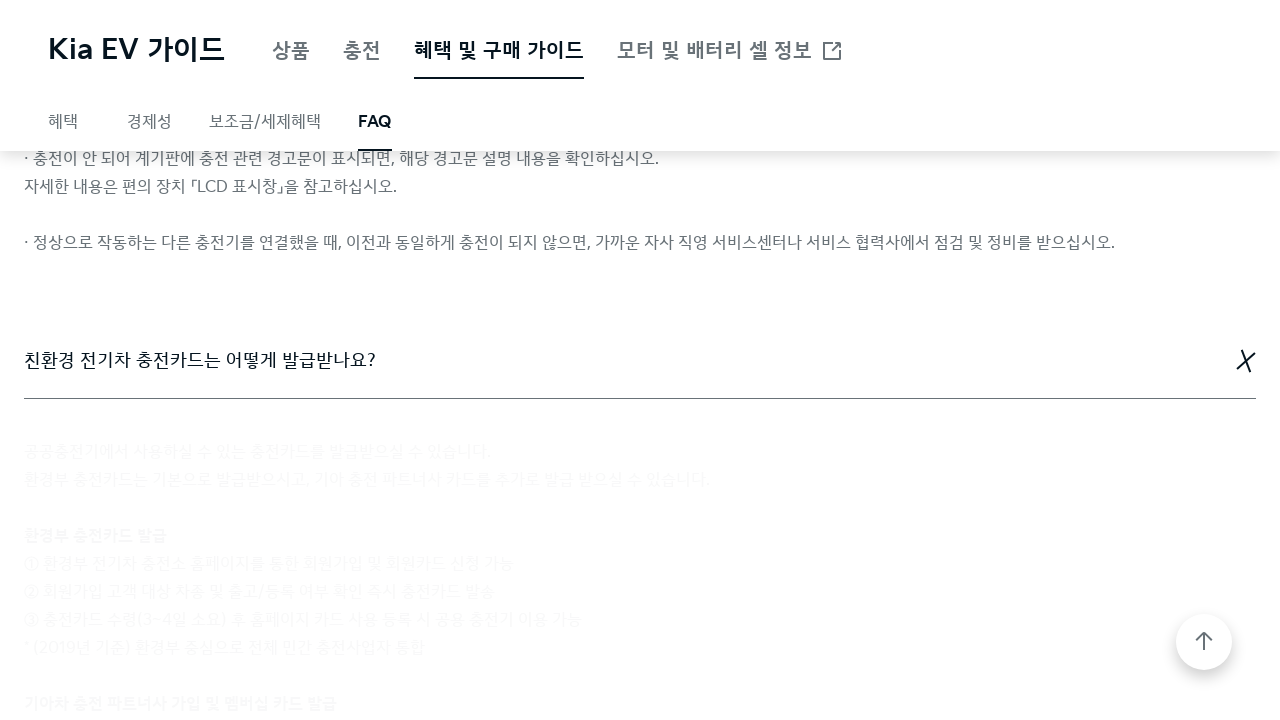

Waited 300ms for accordion item 2 to expand
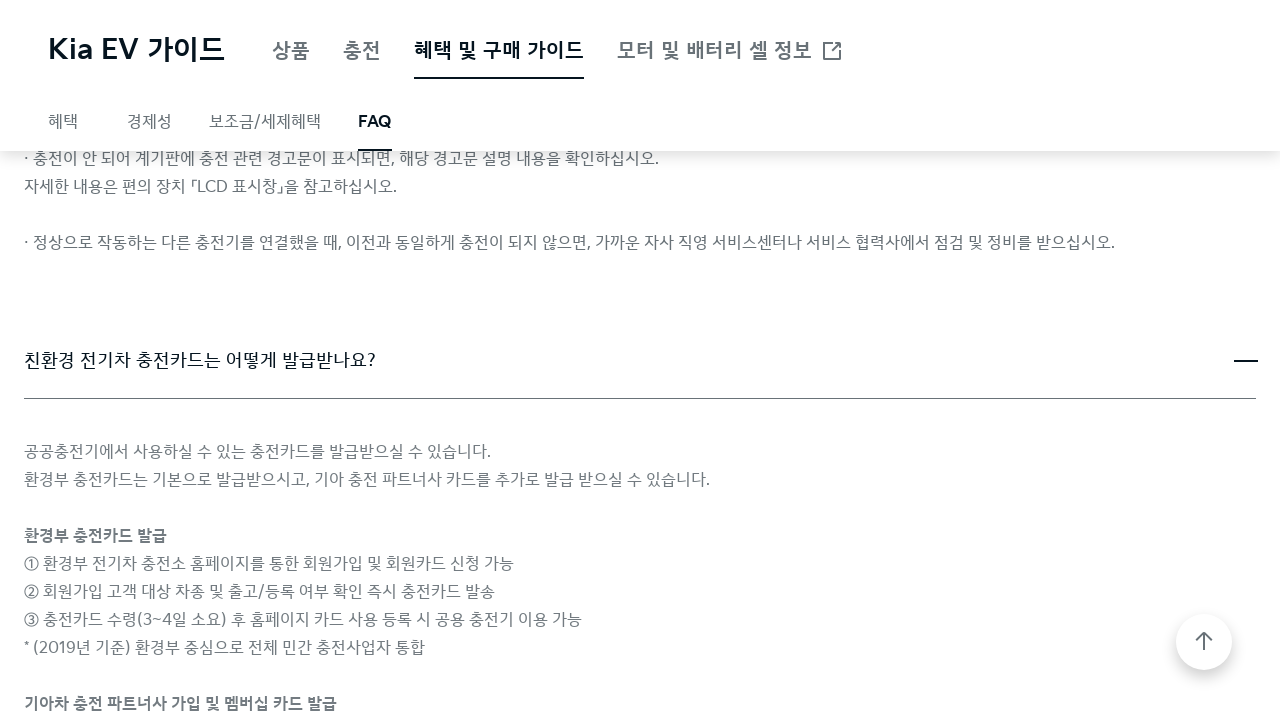

Clicked accordion button 3 to expand FAQ item at (640, 360) on button[aria-controls] >> nth=2
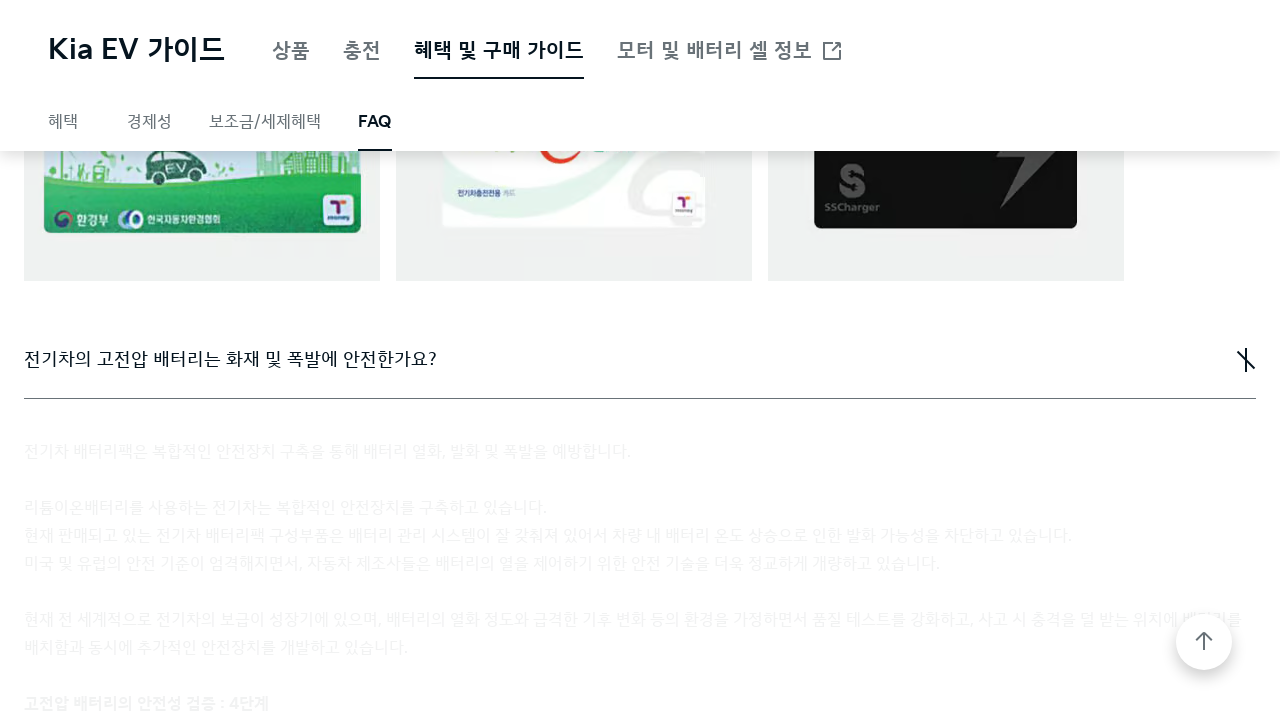

Waited 300ms for accordion item 3 to expand
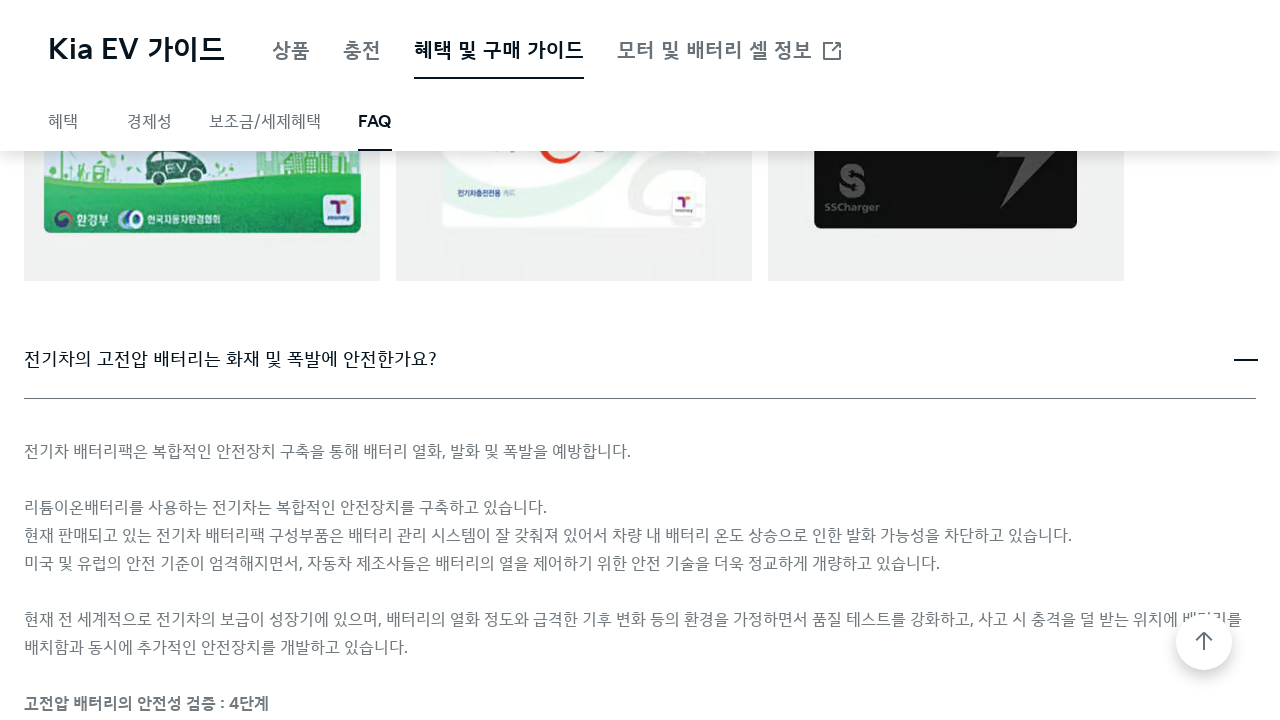

Clicked accordion button 4 to expand FAQ item at (640, 360) on button[aria-controls] >> nth=3
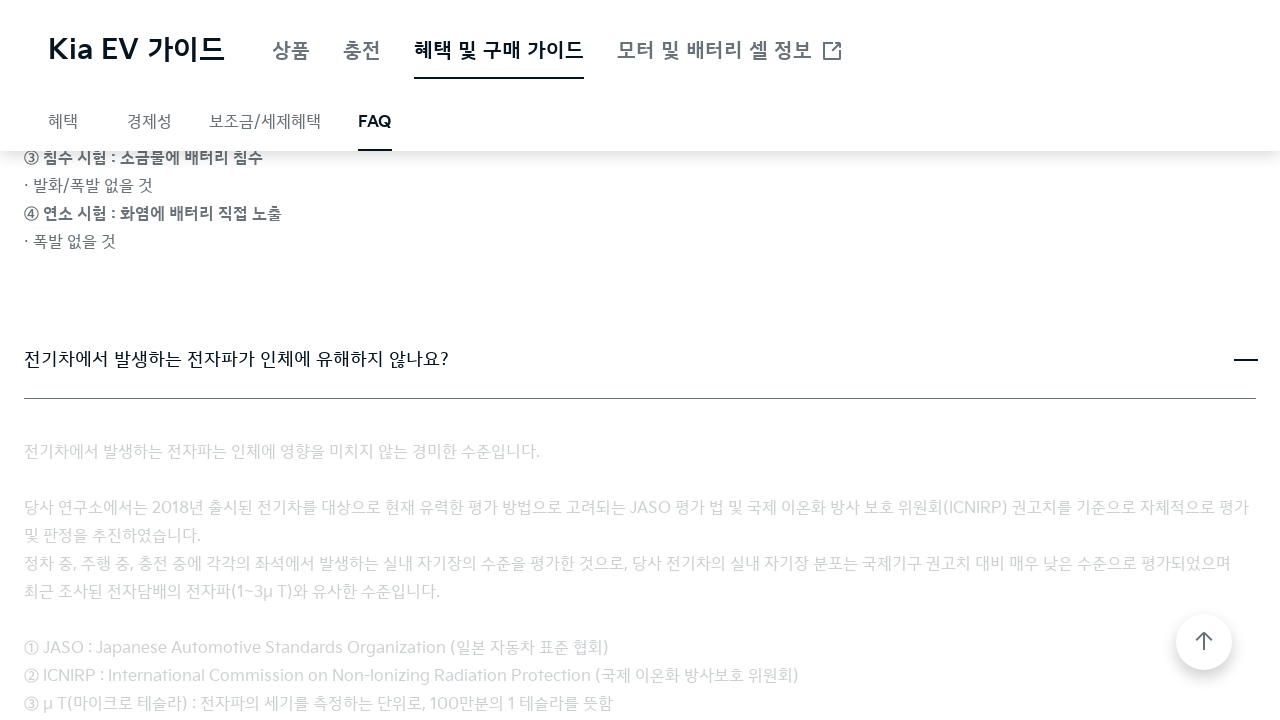

Waited 300ms for accordion item 4 to expand
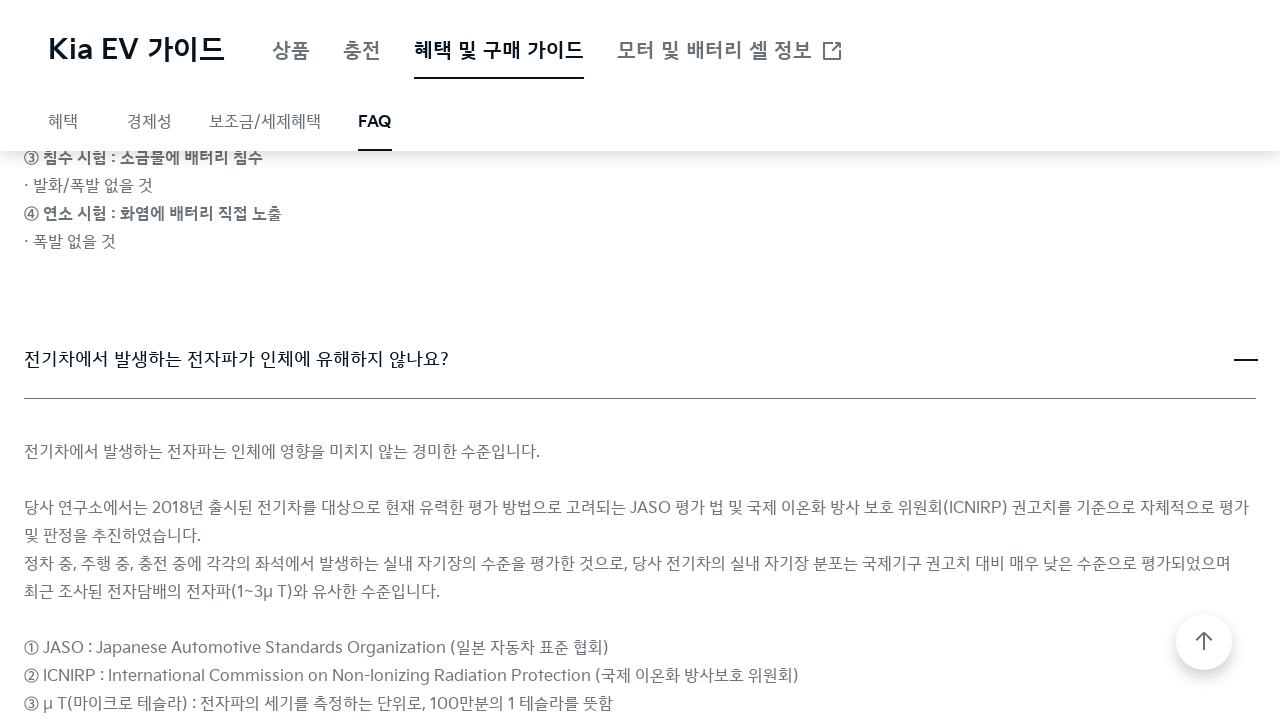

Clicked accordion button 5 to expand FAQ item at (640, 361) on button[aria-controls] >> nth=4
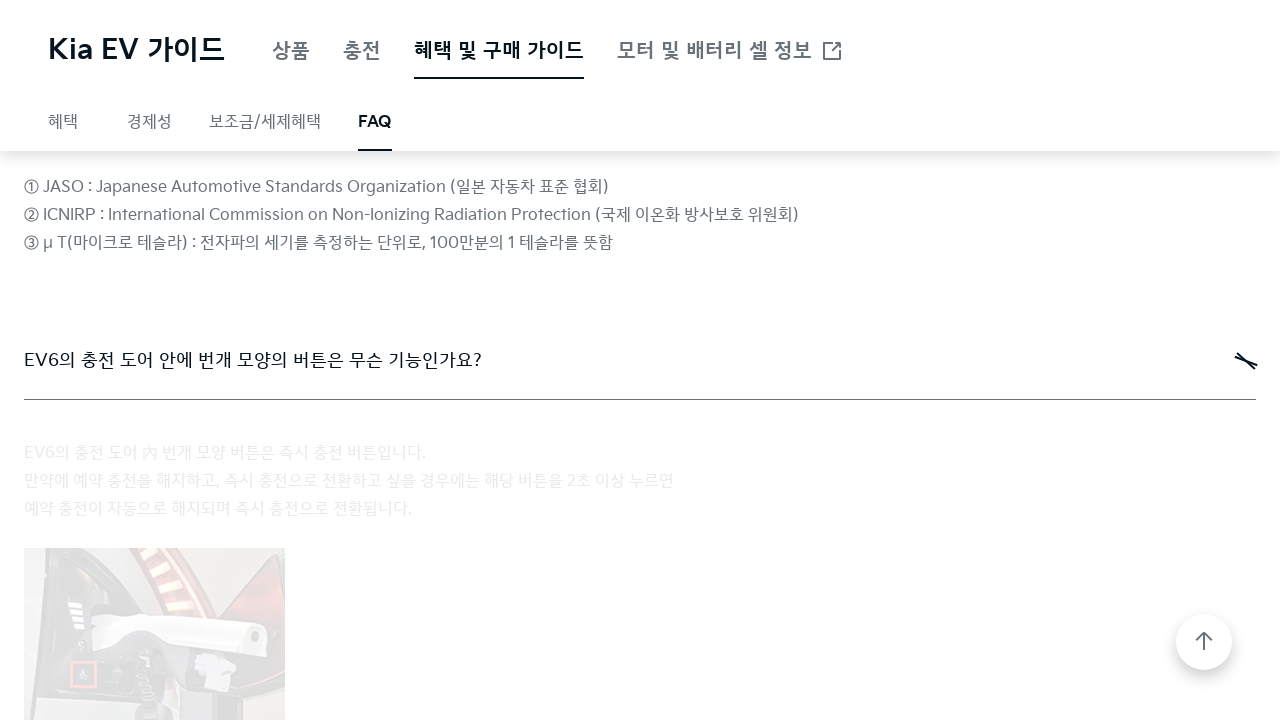

Waited 300ms for accordion item 5 to expand
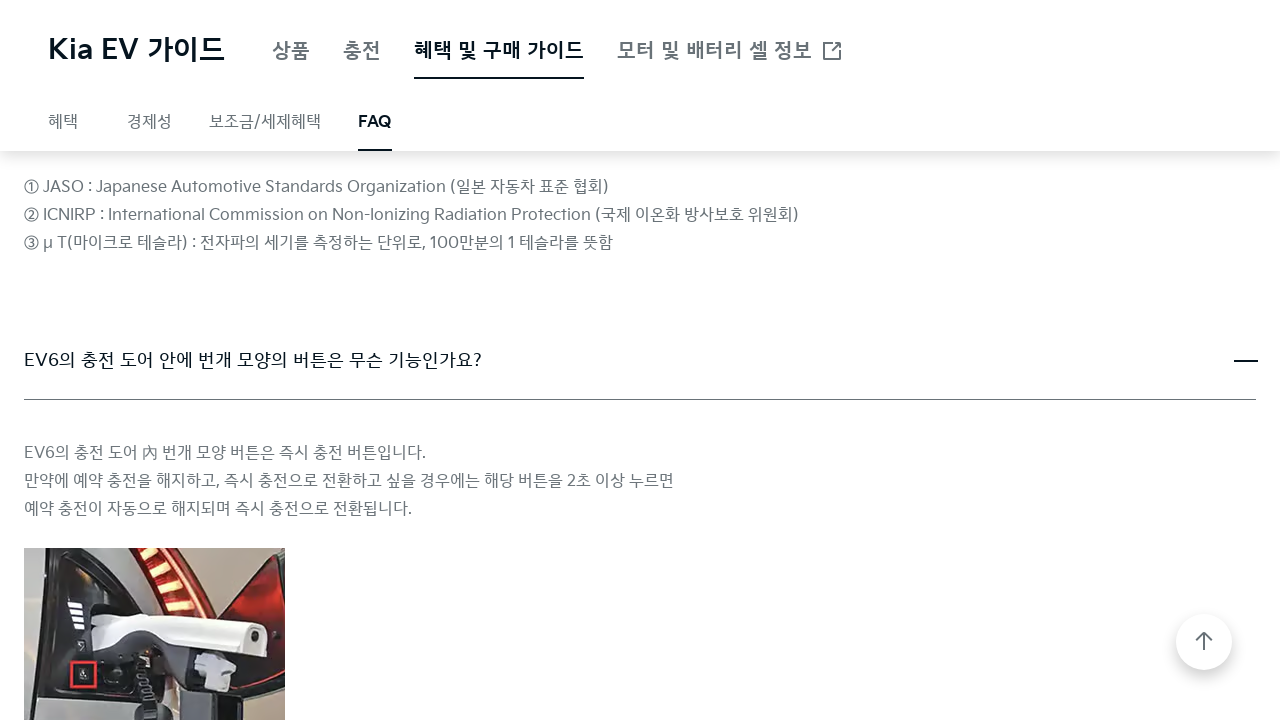

Clicked accordion button 6 to expand FAQ item at (640, 361) on button[aria-controls] >> nth=5
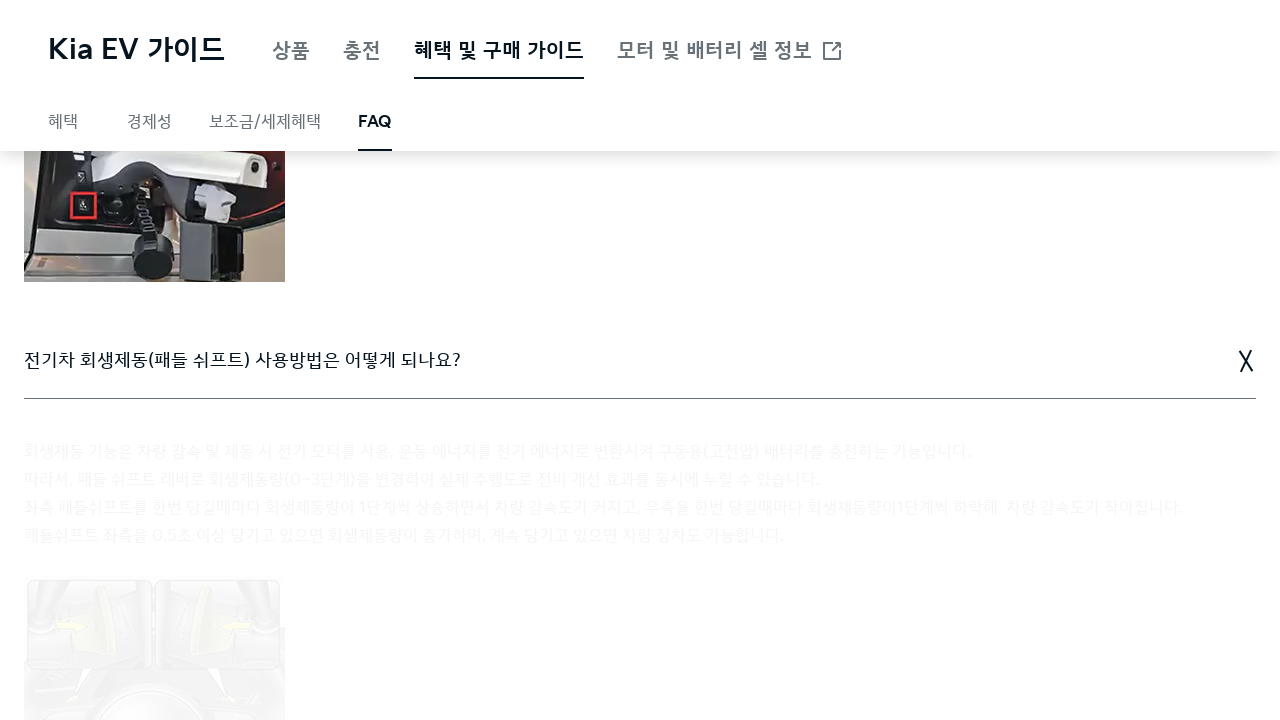

Waited 300ms for accordion item 6 to expand
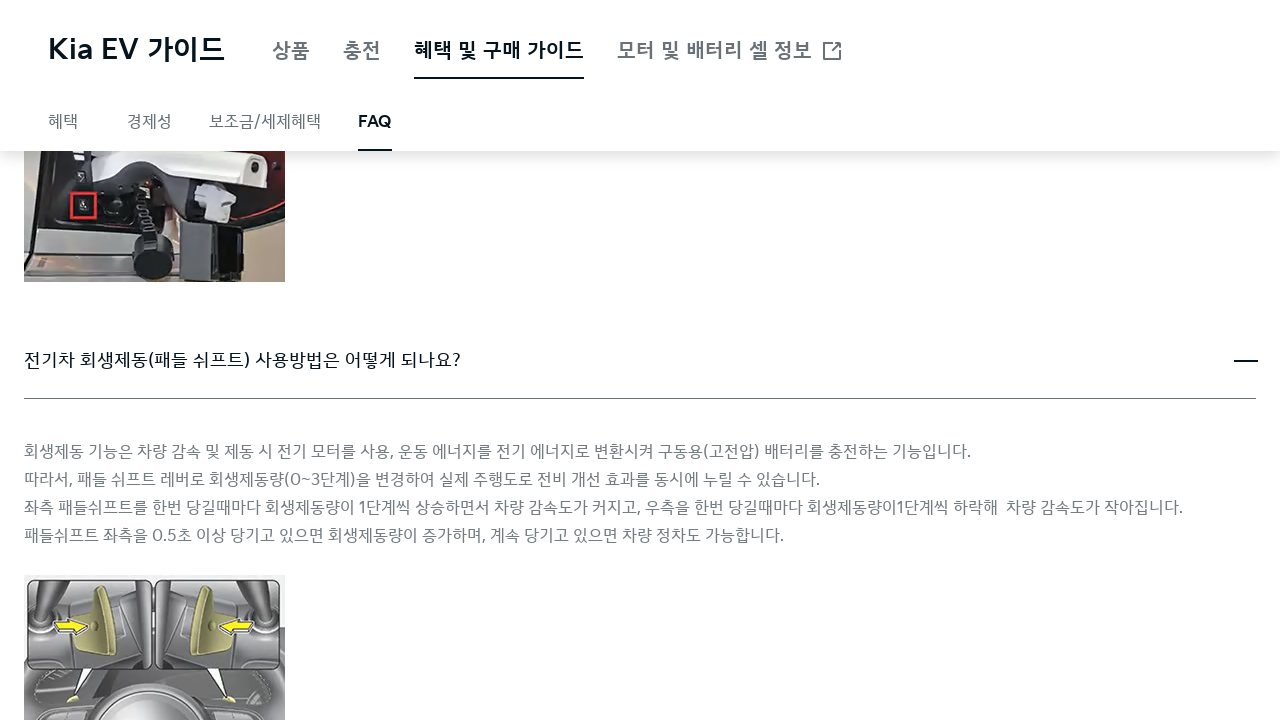

Retrieved first accordion button for verification
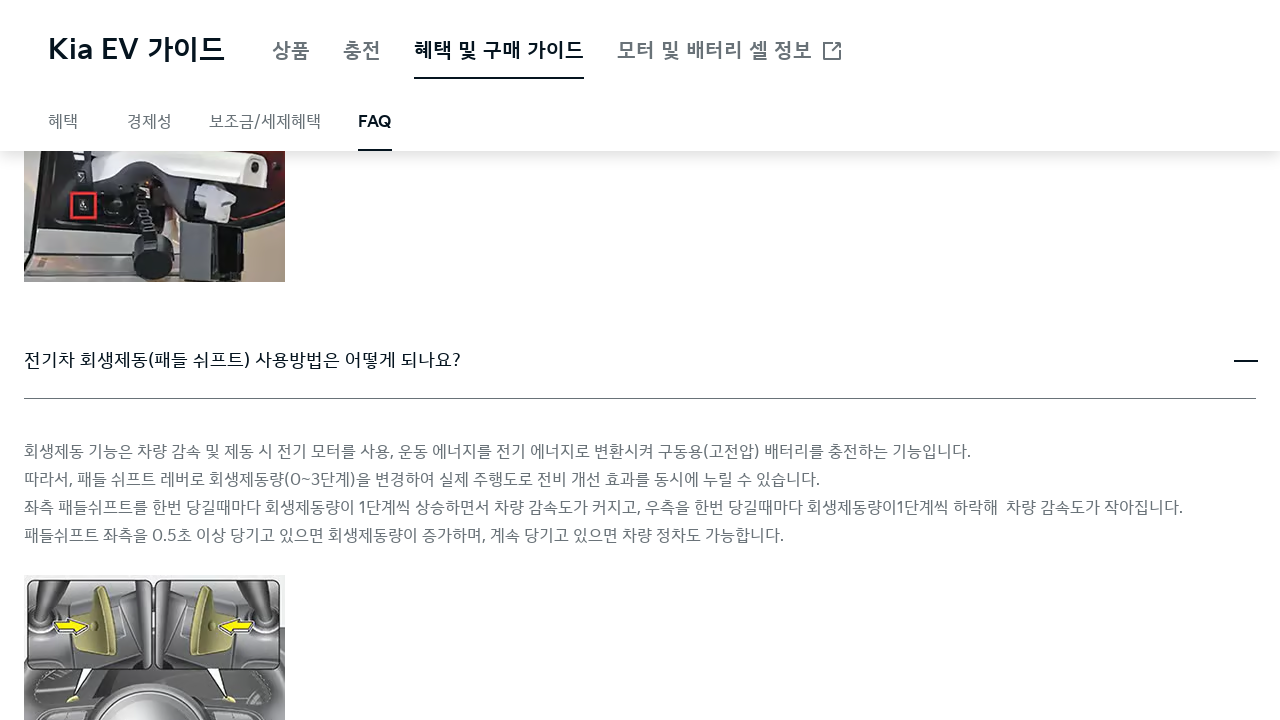

Retrieved panel ID 'accordion-item-0-panel' from first accordion button
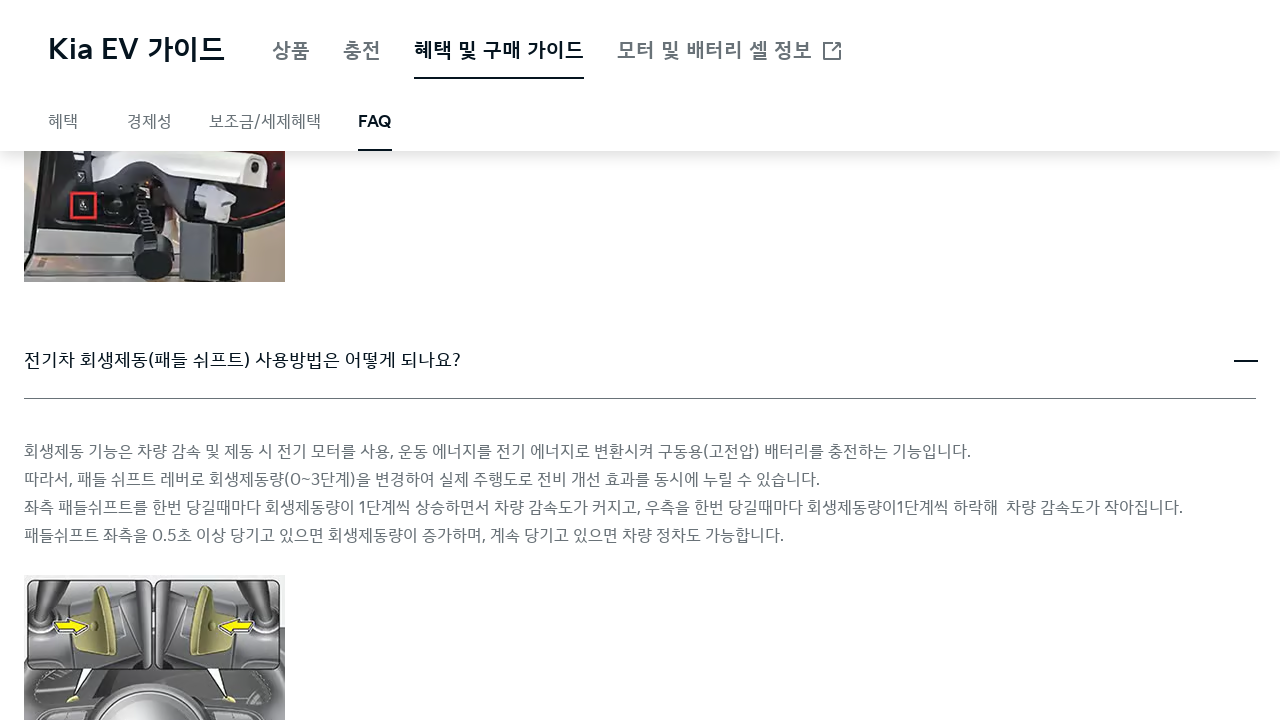

Verified that accordion panel 'accordion-item-0-panel' is visible
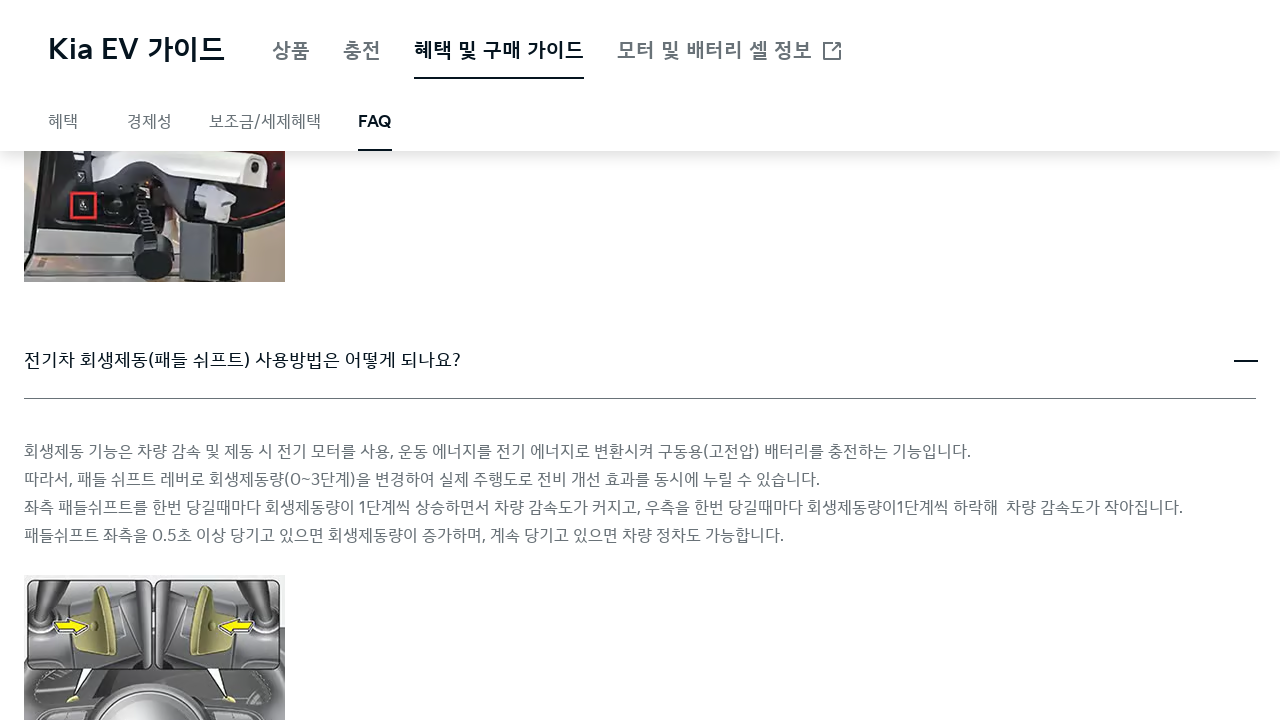

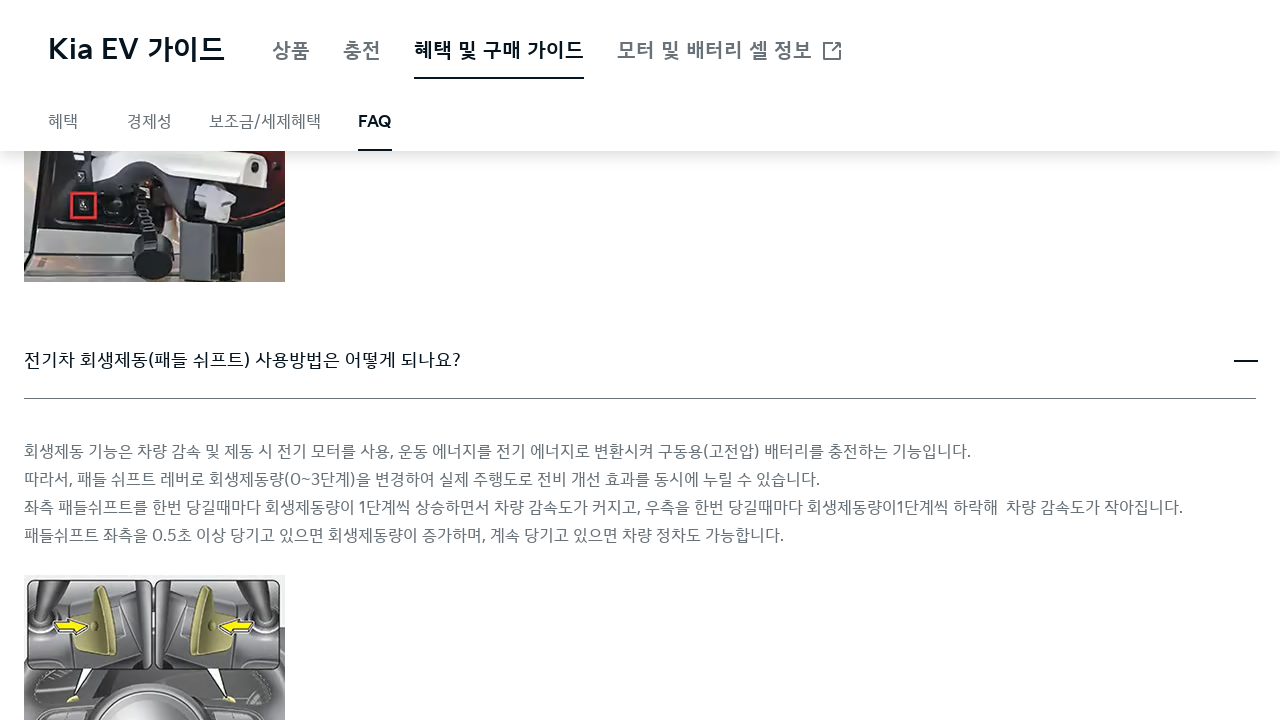